Tests the complete flight booking flow on BlazeDemo by selecting origin and destination cities, finding available flights, selecting the first flight, filling payment details, and completing the purchase.

Starting URL: https://www.blazedemo.com

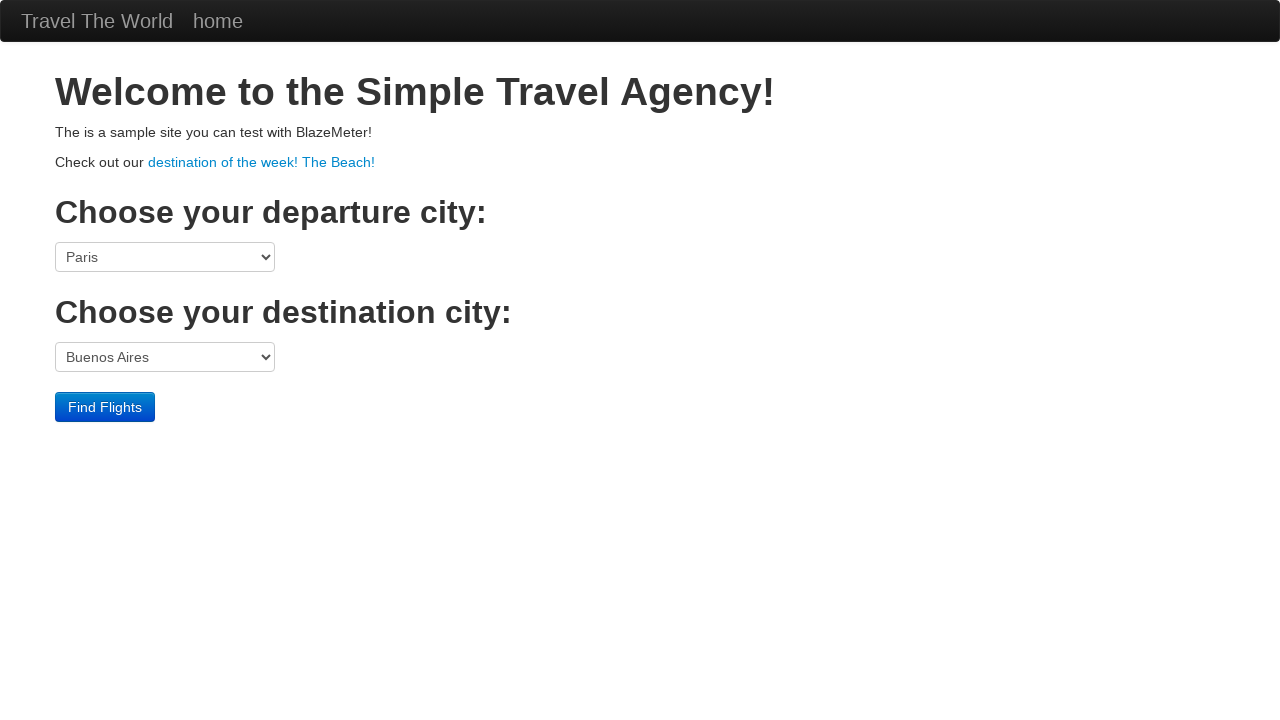

Selected São Paolo as origin city on select[name='fromPort']
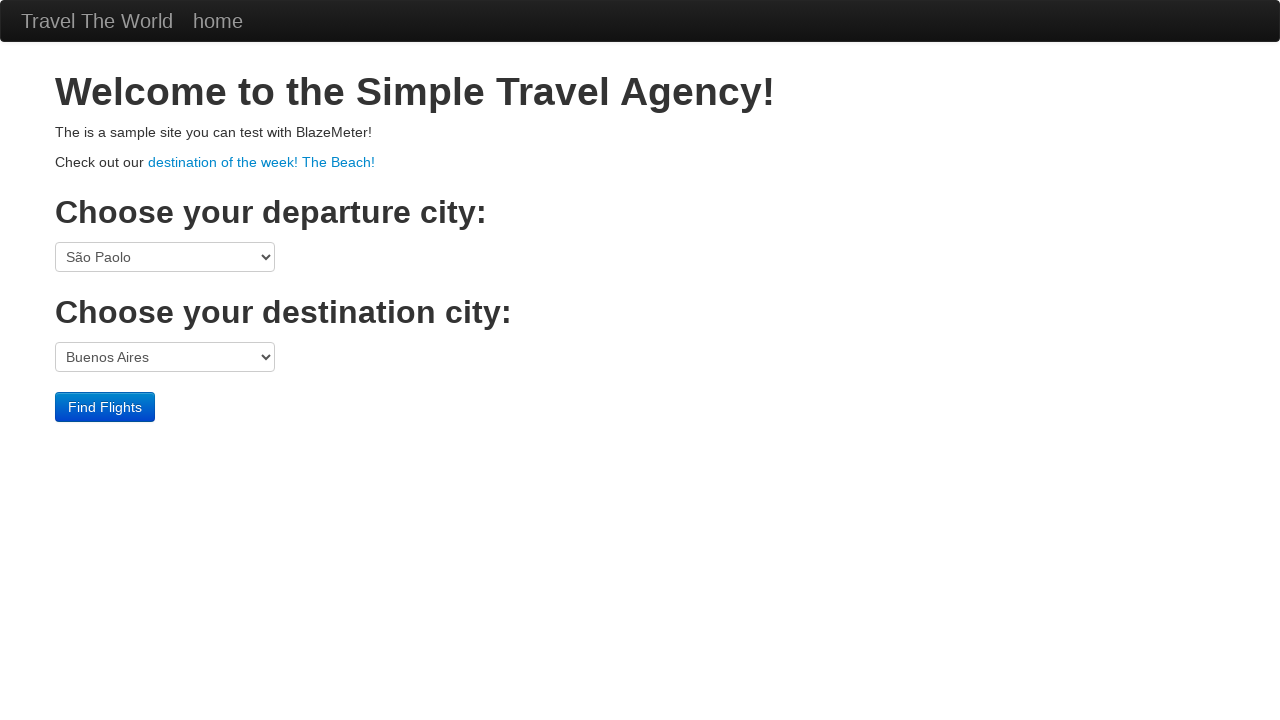

Selected Rome as destination city on select[name='toPort']
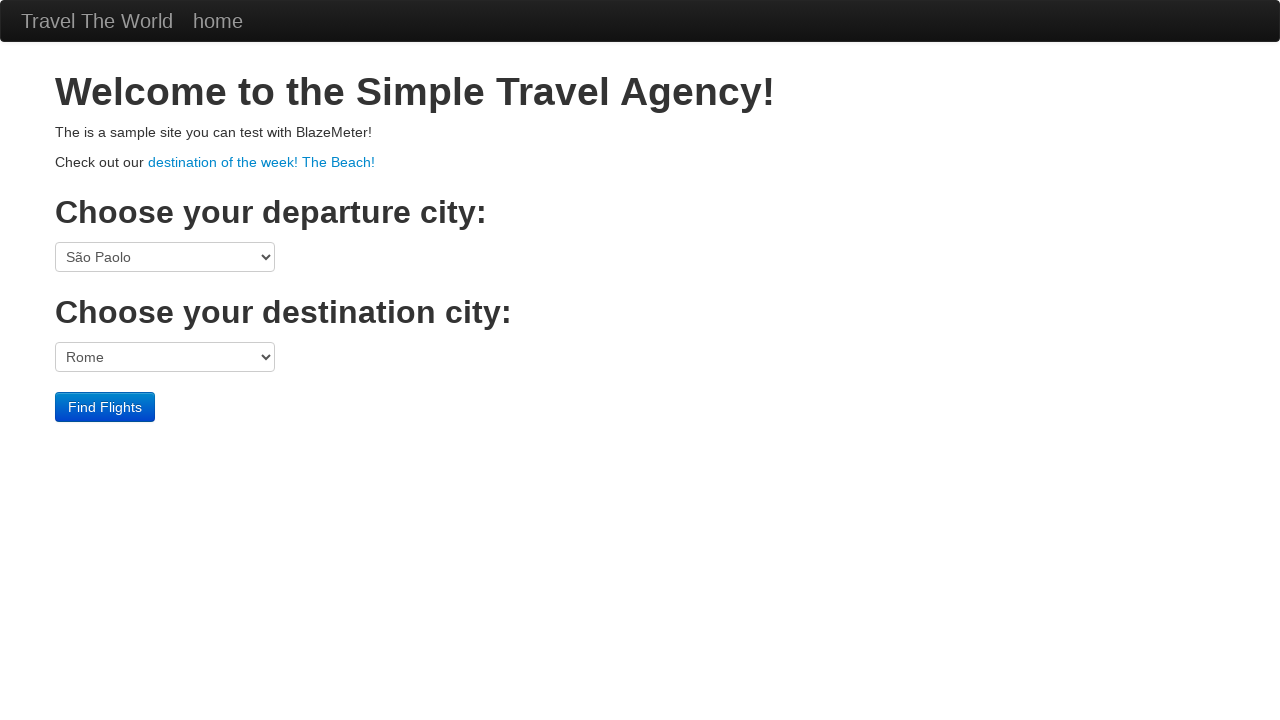

Clicked Find Flights button at (105, 407) on input.btn.btn-primary
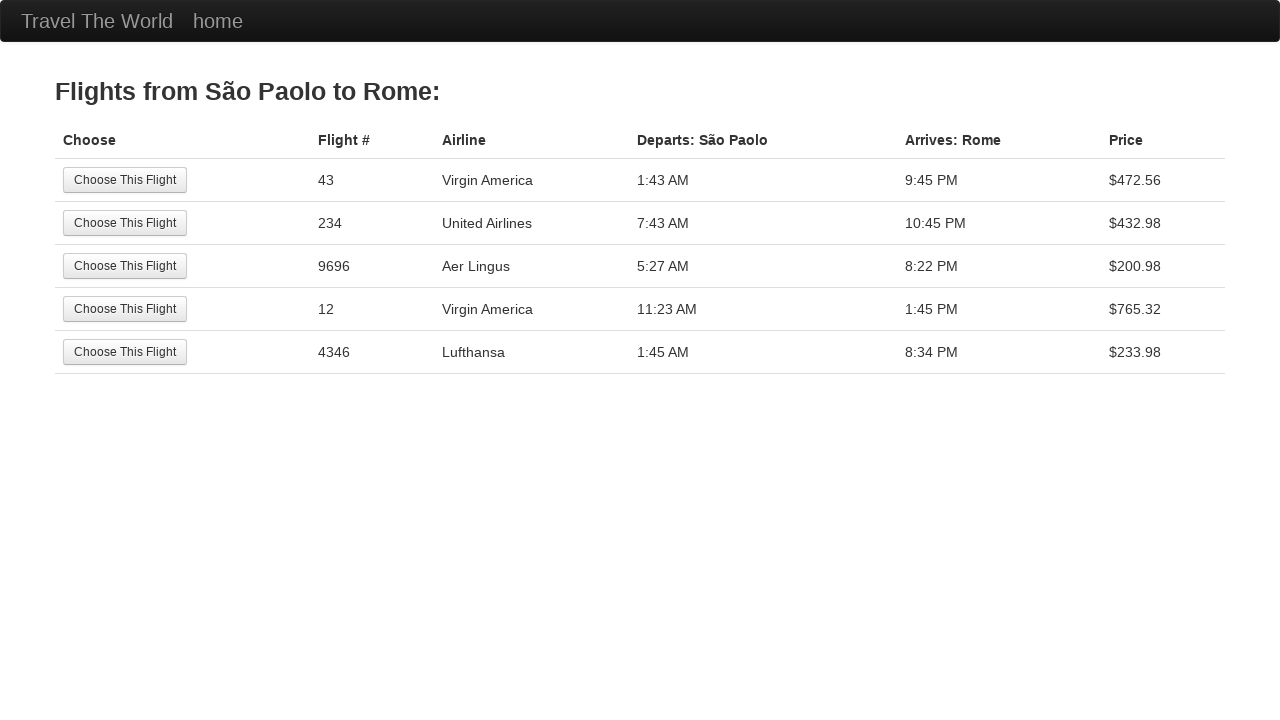

Flights page loaded successfully
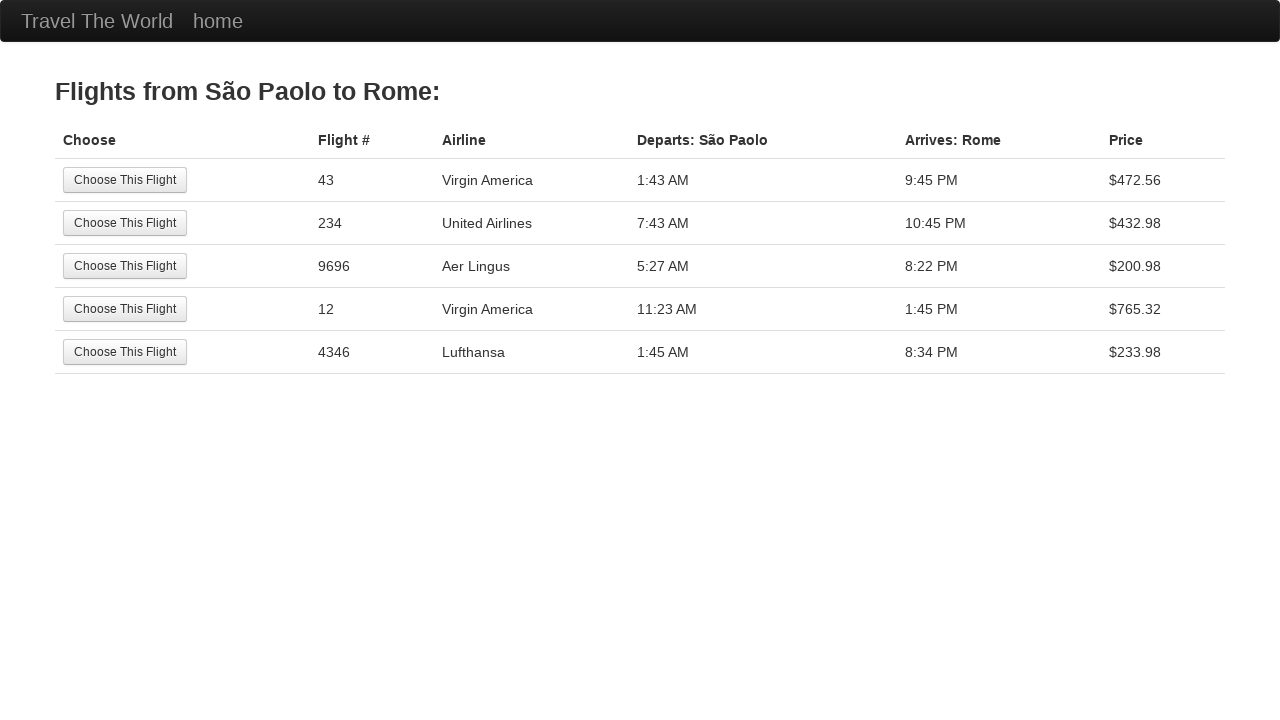

Selected first available flight at (125, 180) on input.btn.btn-small
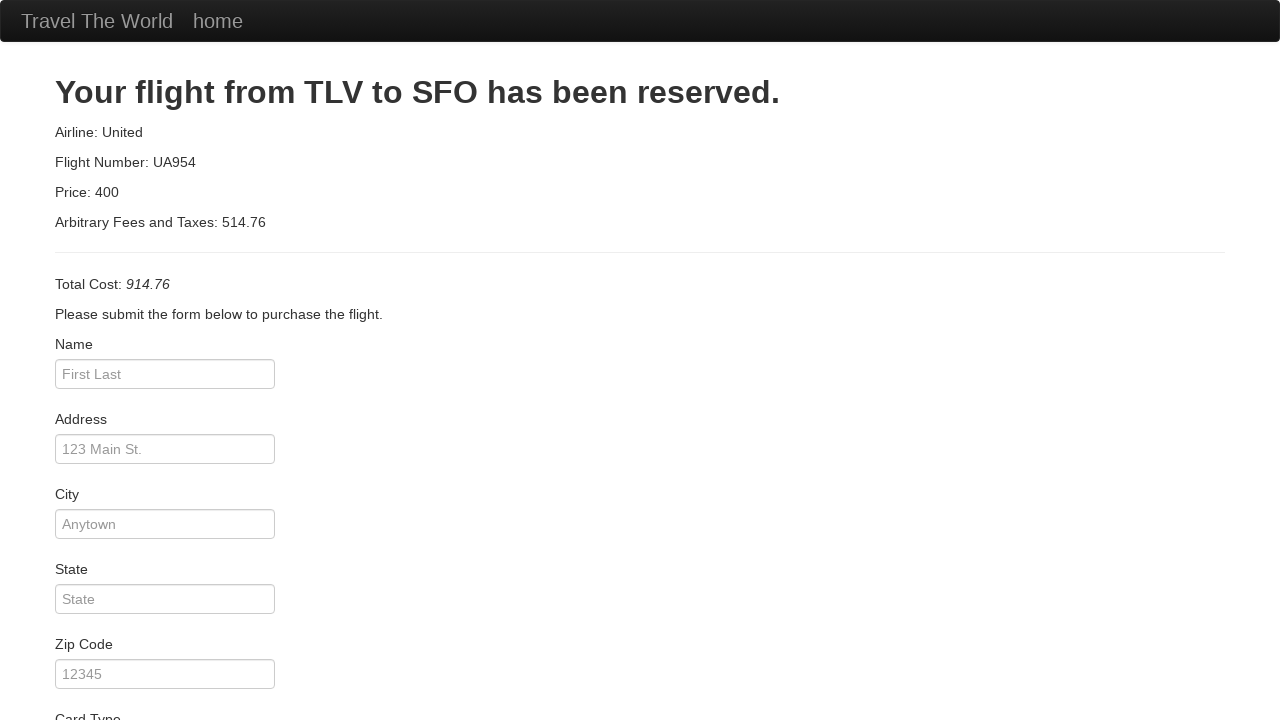

Payment page loaded with purchase form
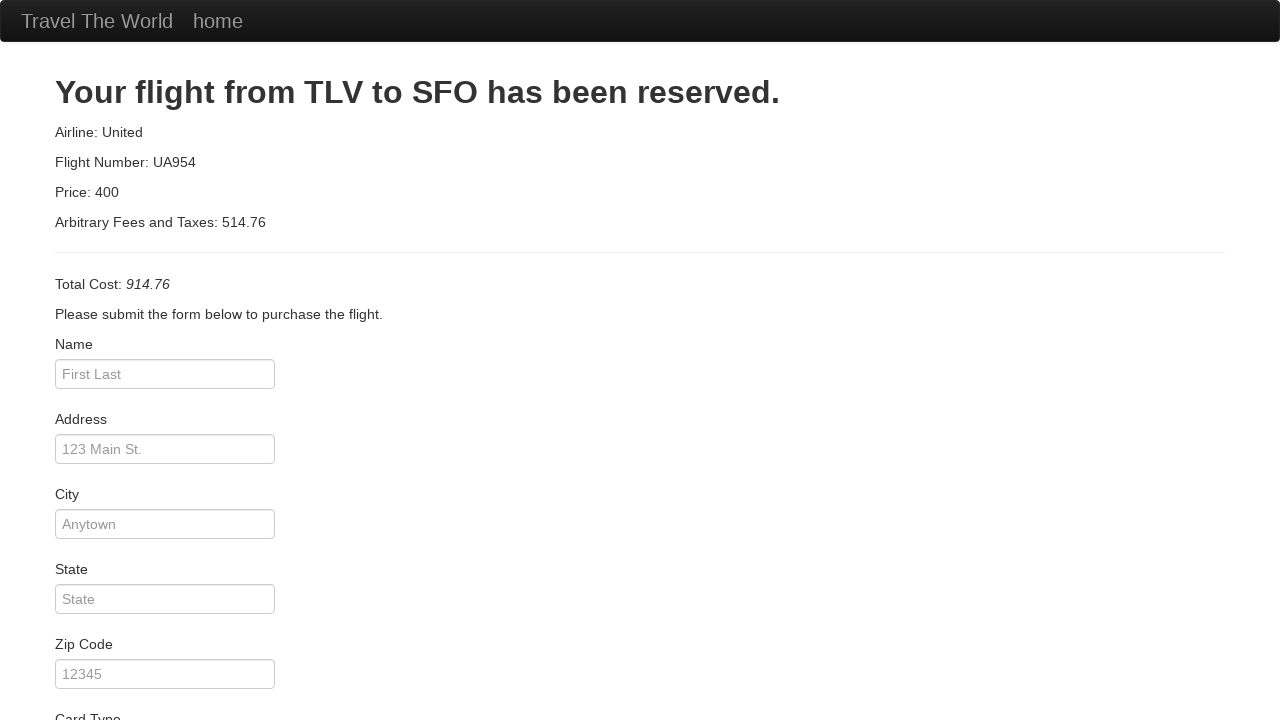

Filled passenger name field with 'James Bond' on #inputName
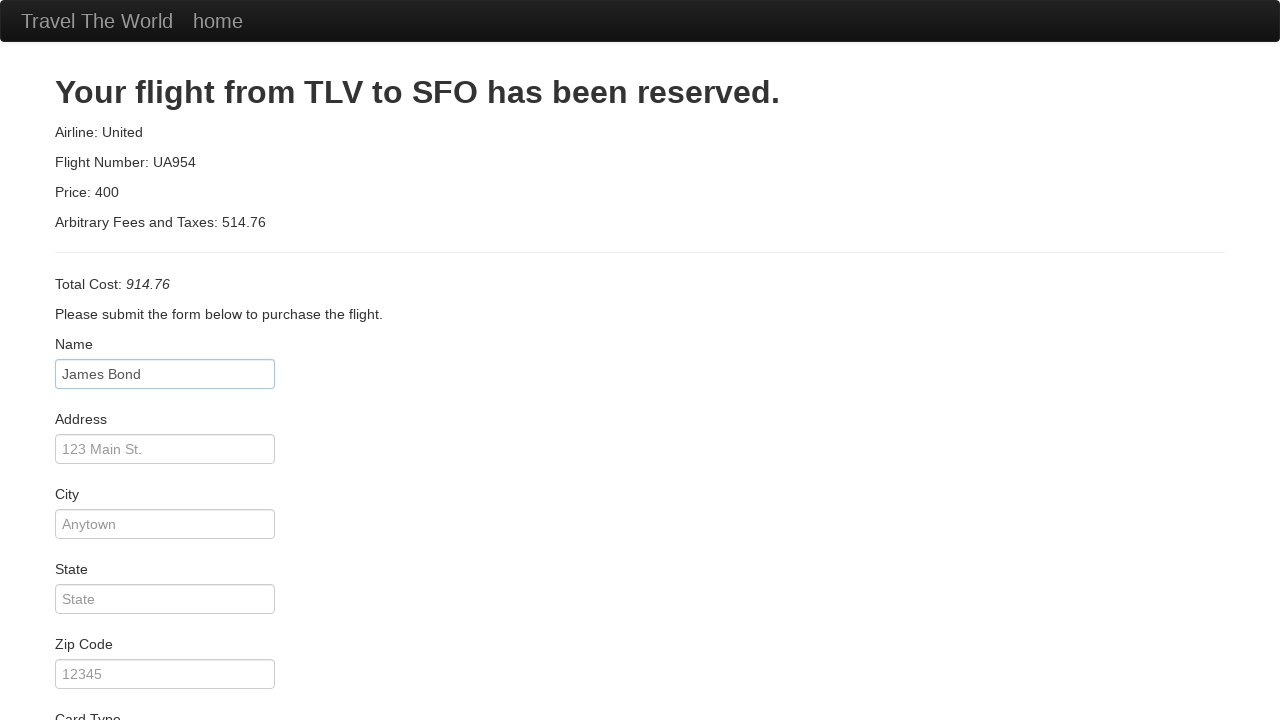

Clicked Purchase Flight button to complete booking at (118, 685) on input.btn.btn-primary
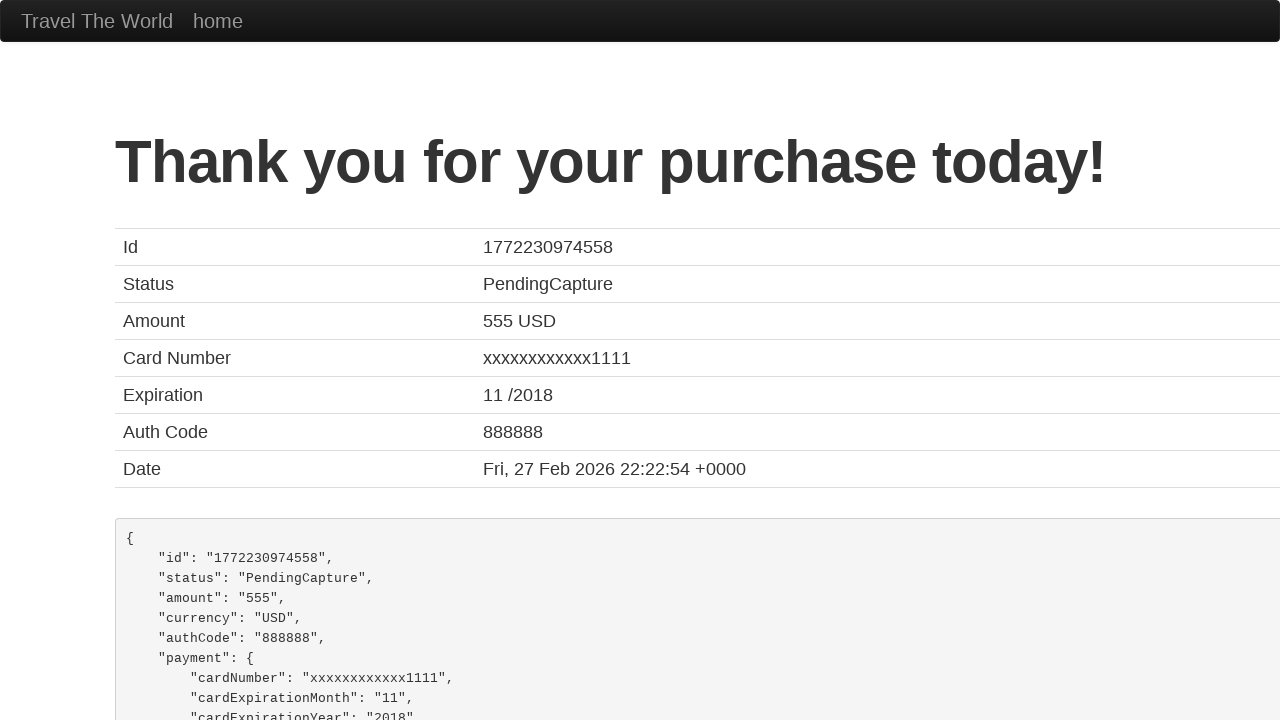

Flight purchase completed successfully, confirmation page loaded
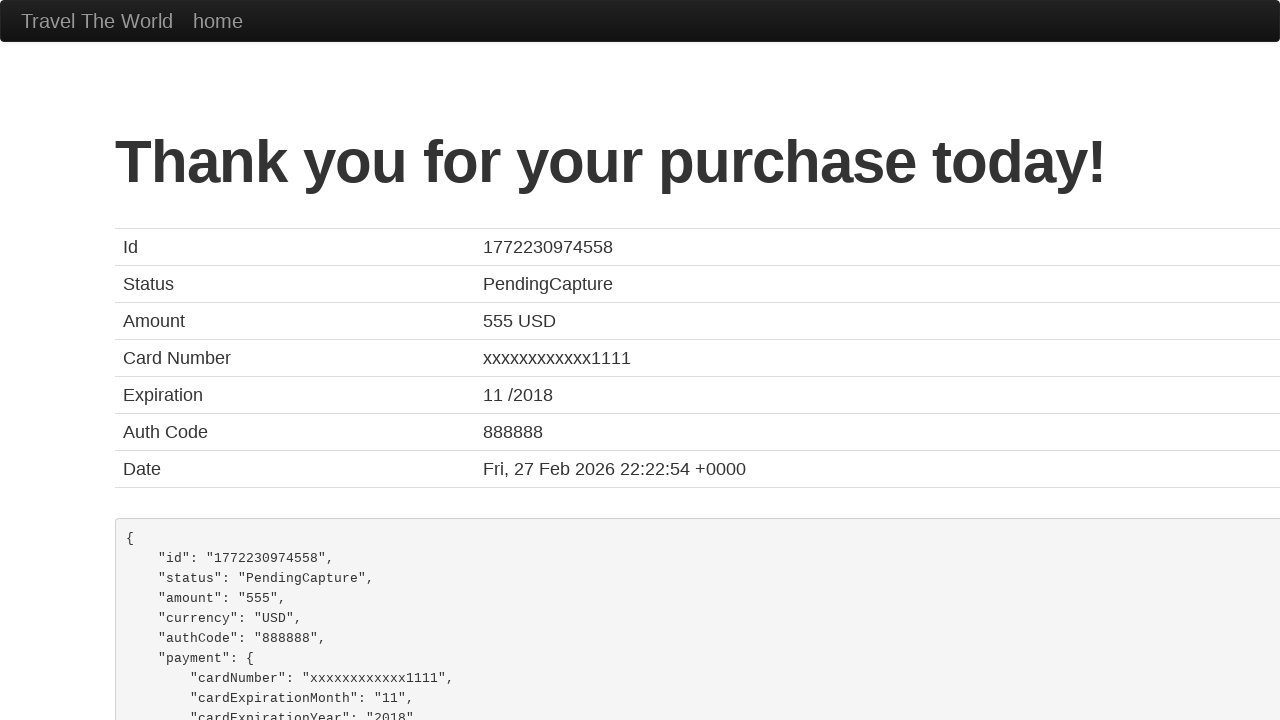

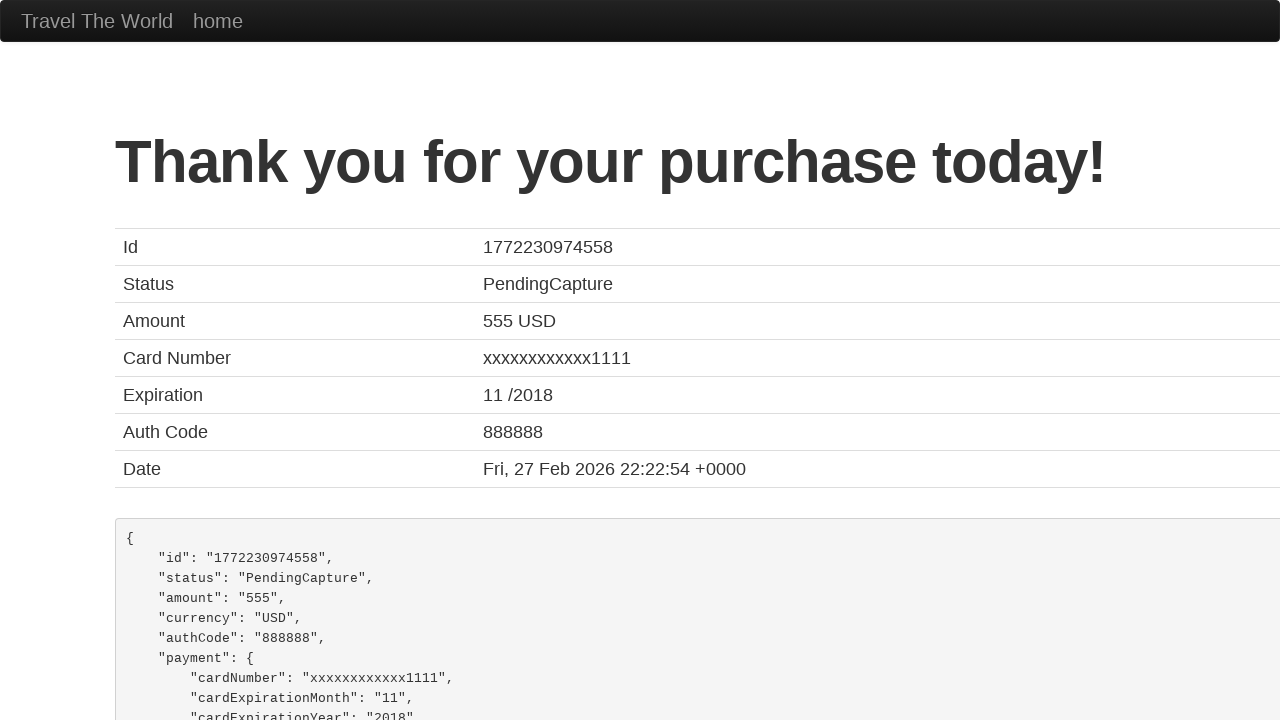